Completes all remaining fields in the registration form including gender, phone number, date of birth, and hobbies

Starting URL: https://demoqa.com/automation-practice-form

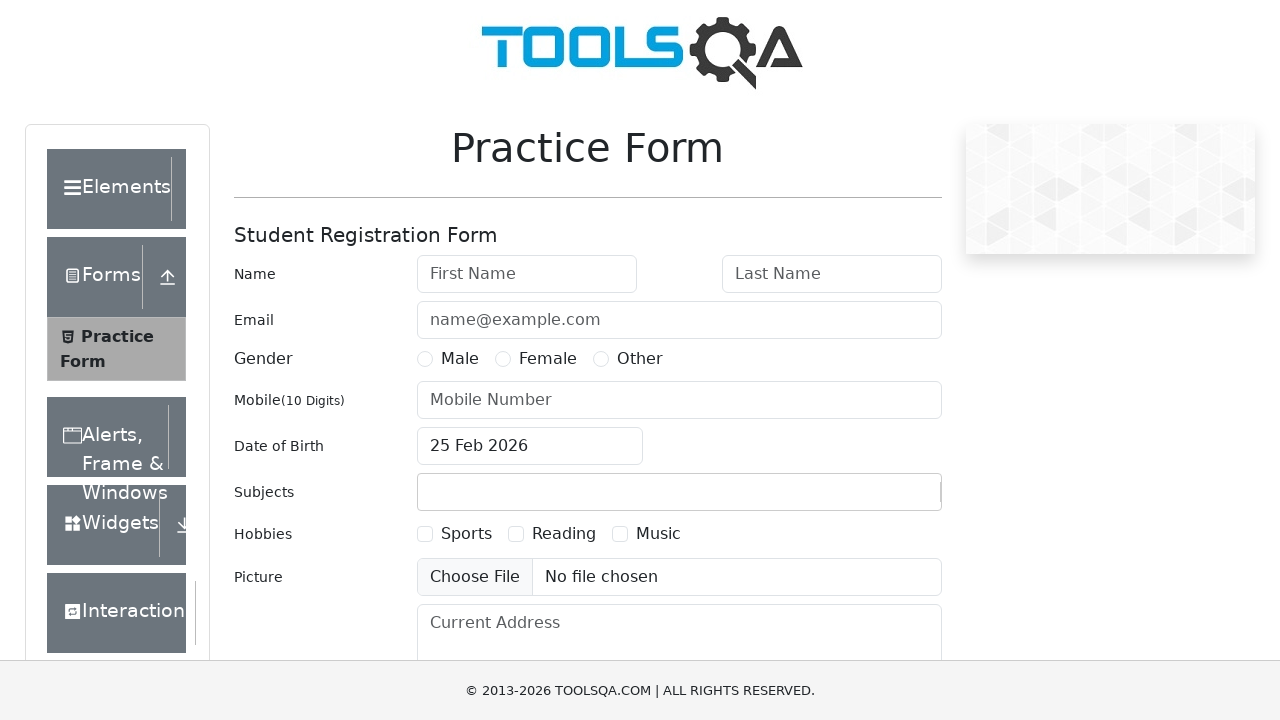

Scrolled down 250px to make form elements visible
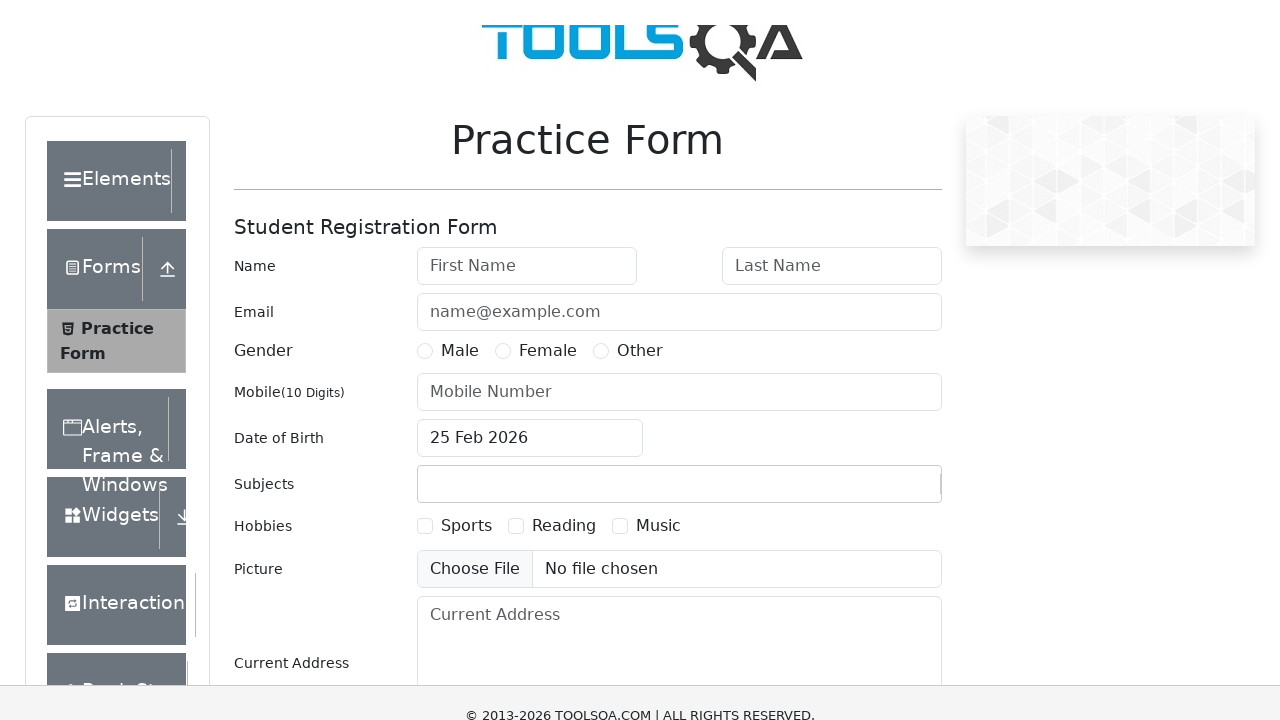

Selected Female as gender at (548, 109) on xpath=//label[text()='Female']
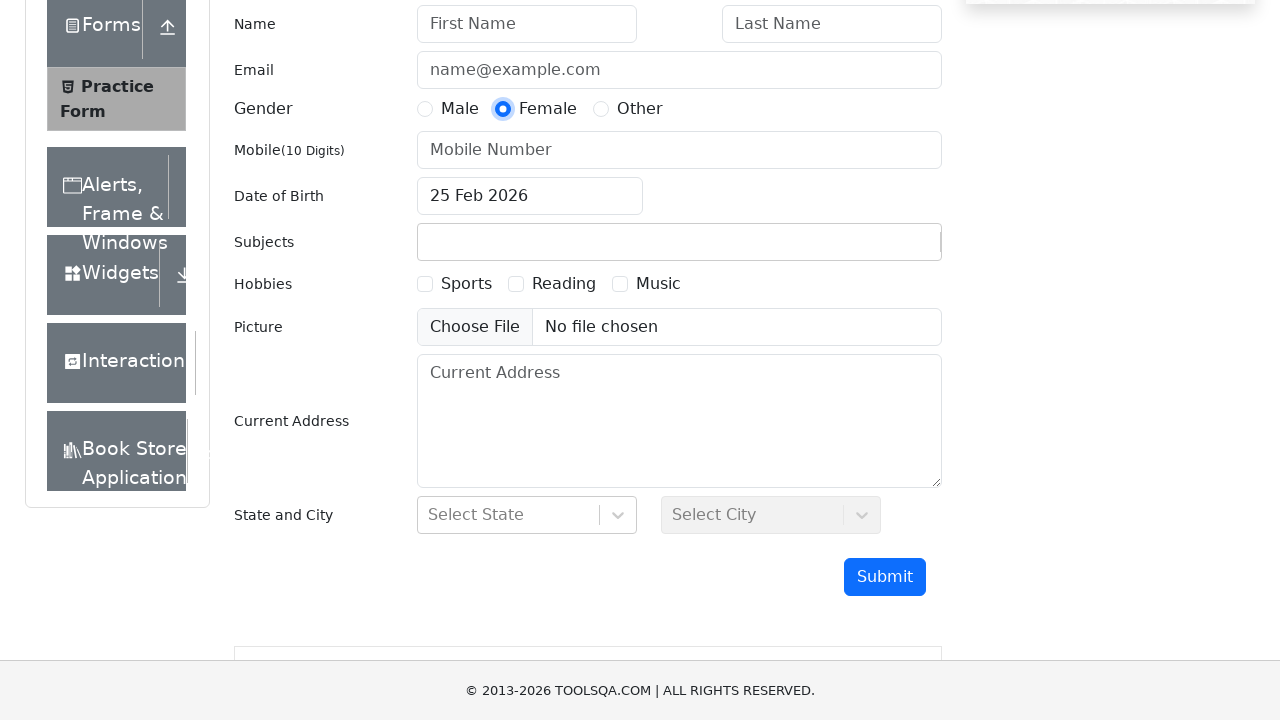

Entered phone number 1234567890 on #userNumber
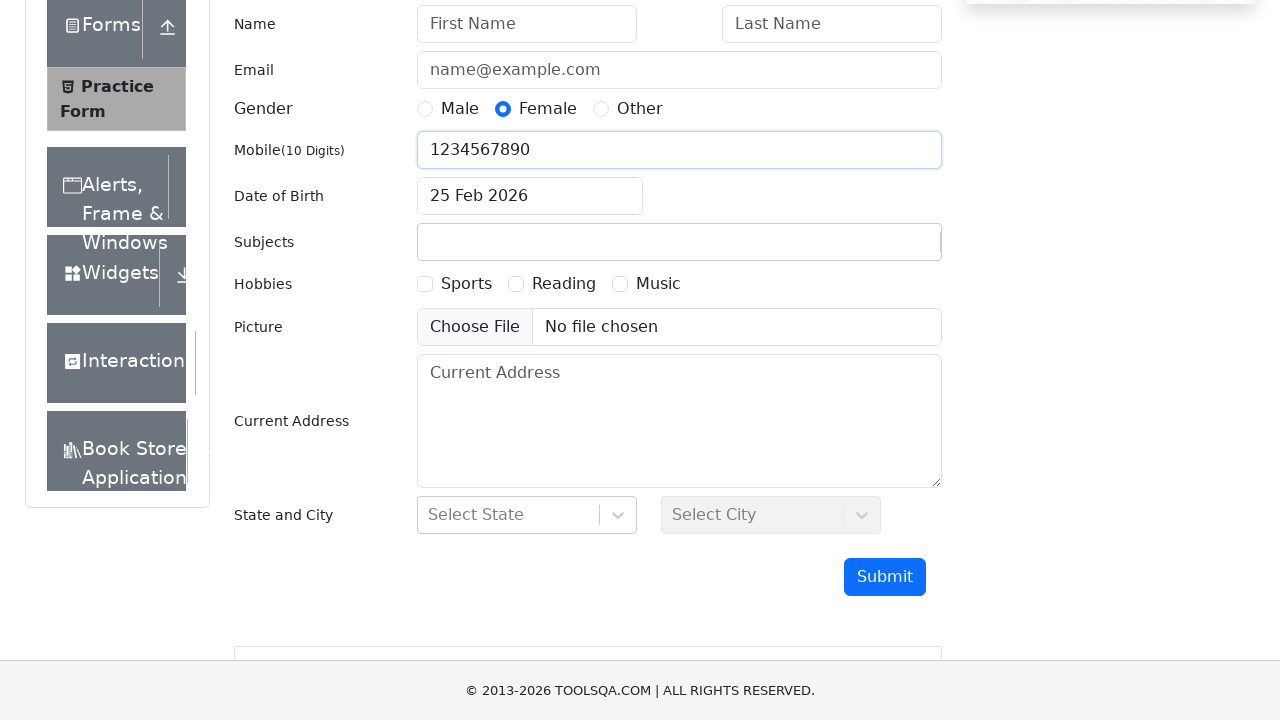

Opened date picker for date of birth at (530, 196) on xpath=//div[@class='react-datepicker__input-container']/input
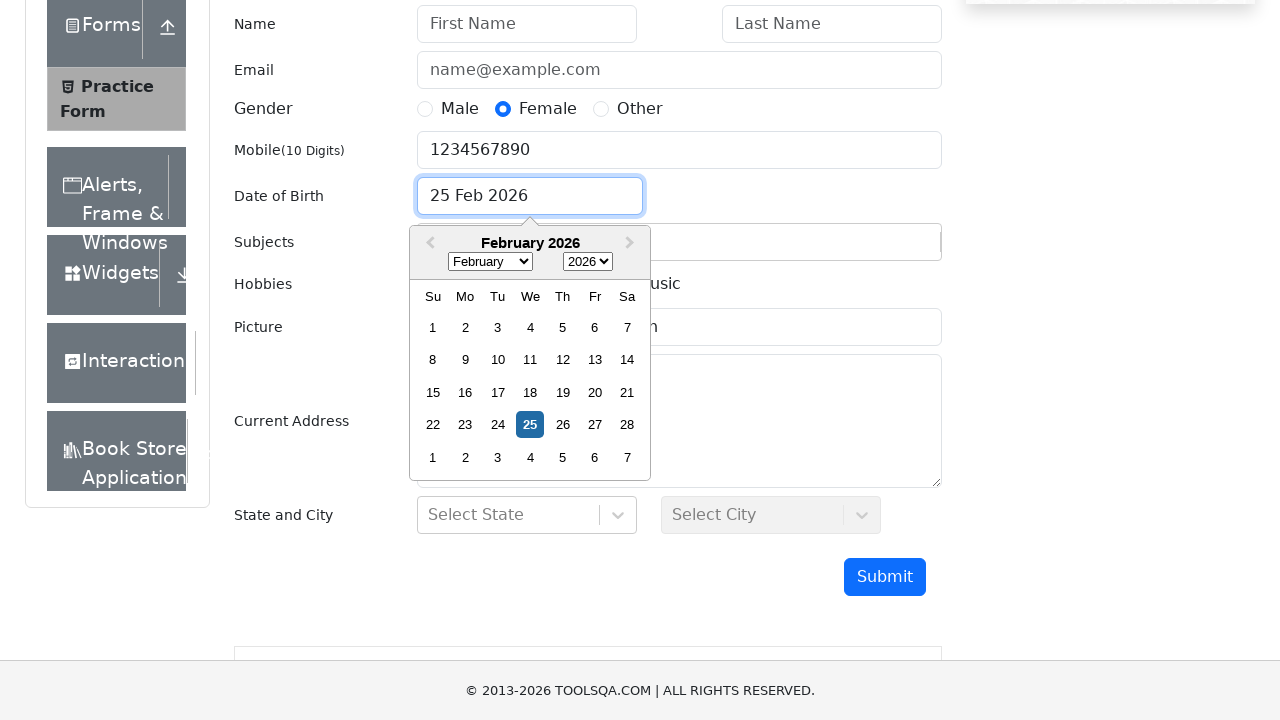

Selected March as birth month on //select[@class='react-datepicker__month-select']
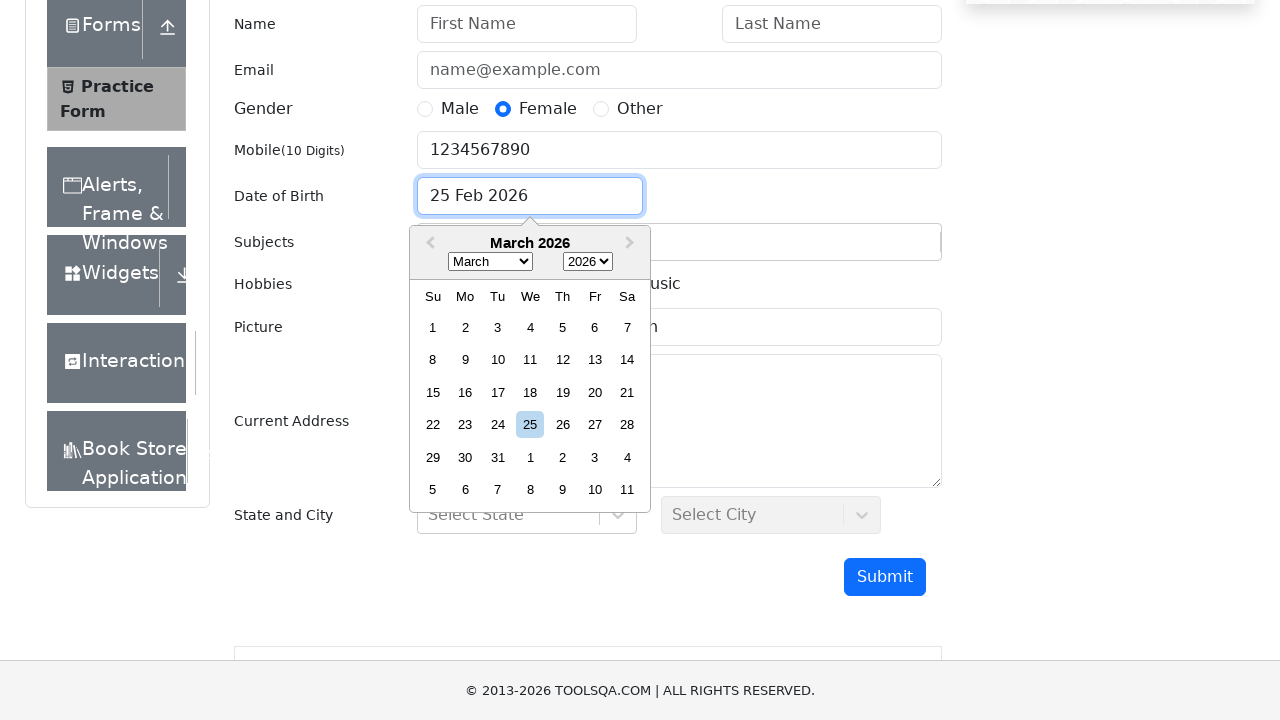

Selected 1994 as birth year on //select[@class='react-datepicker__year-select']
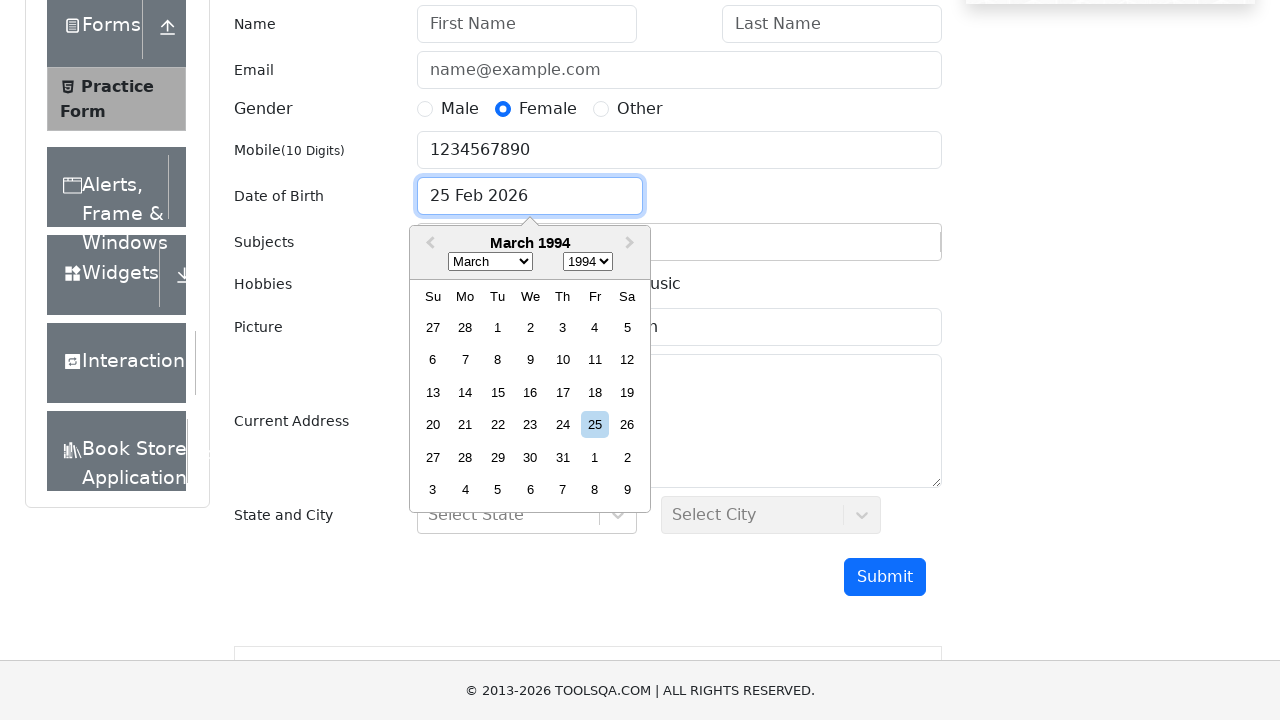

Selected 19 as birth day at (627, 392) on xpath=//div[text()='19']
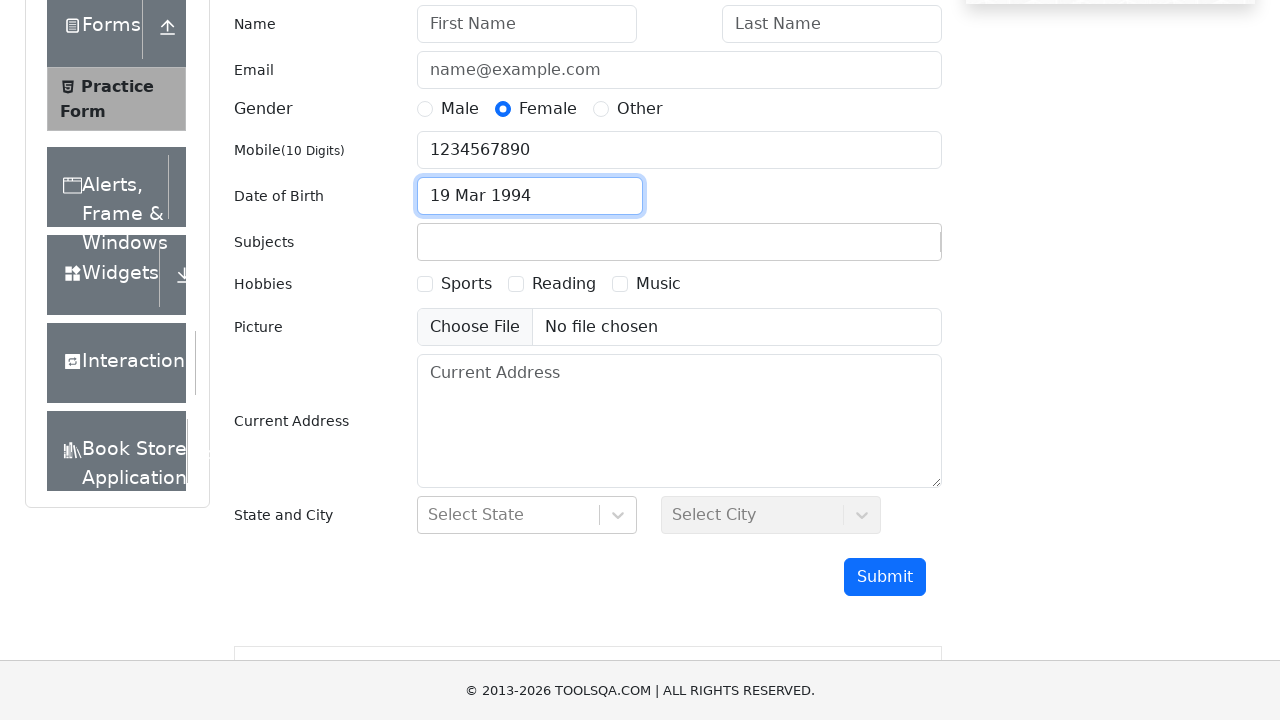

Scrolled down another 250px to access hobbies section
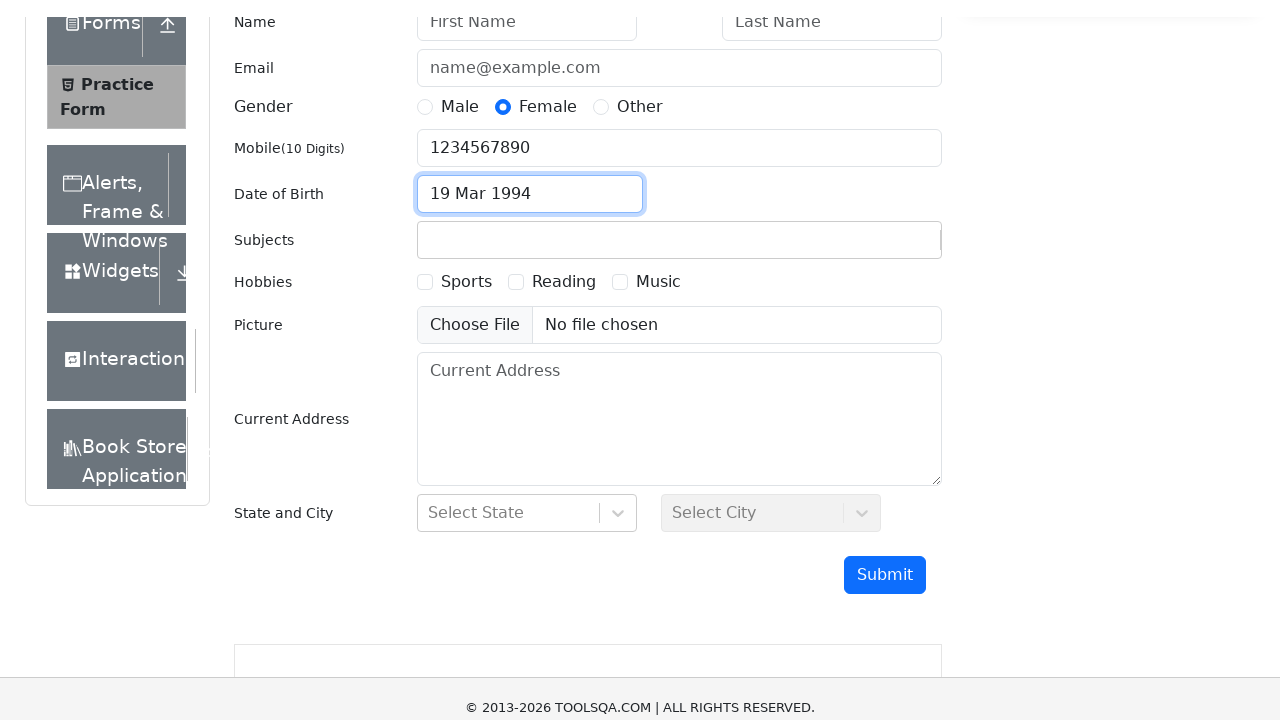

Selected Reading as hobby at (564, 206) on xpath=//label[text()='Reading']
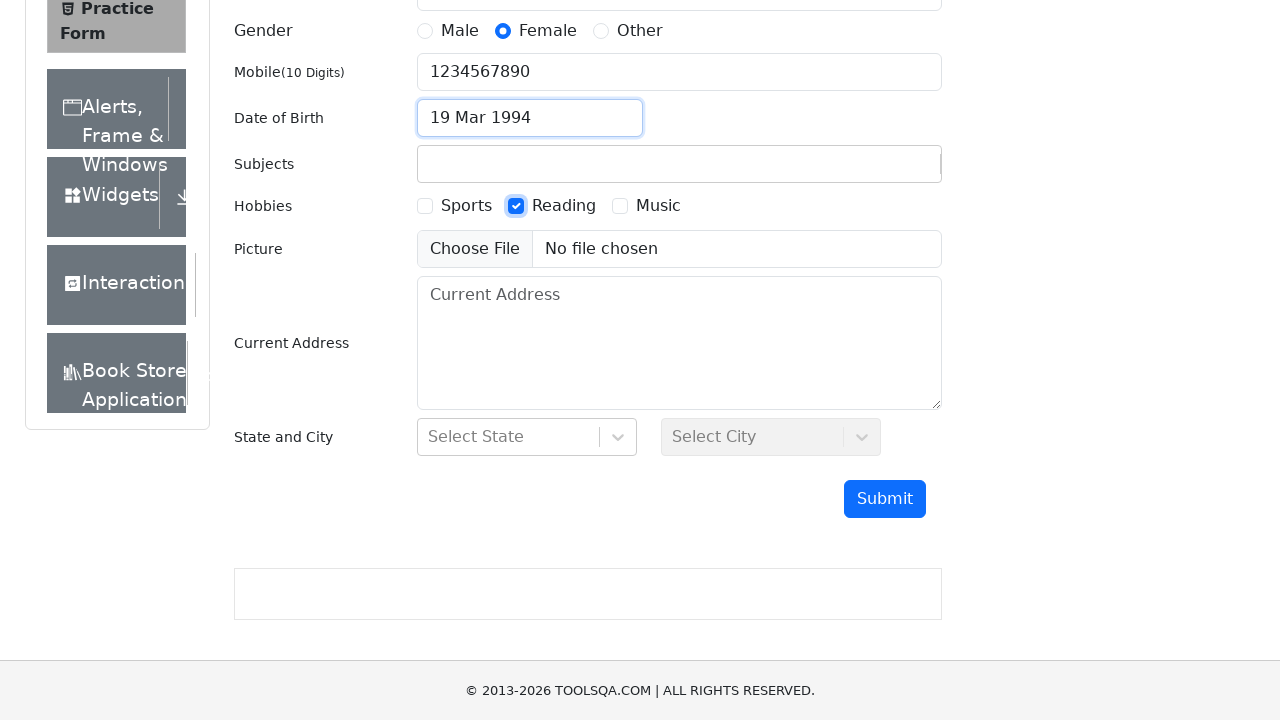

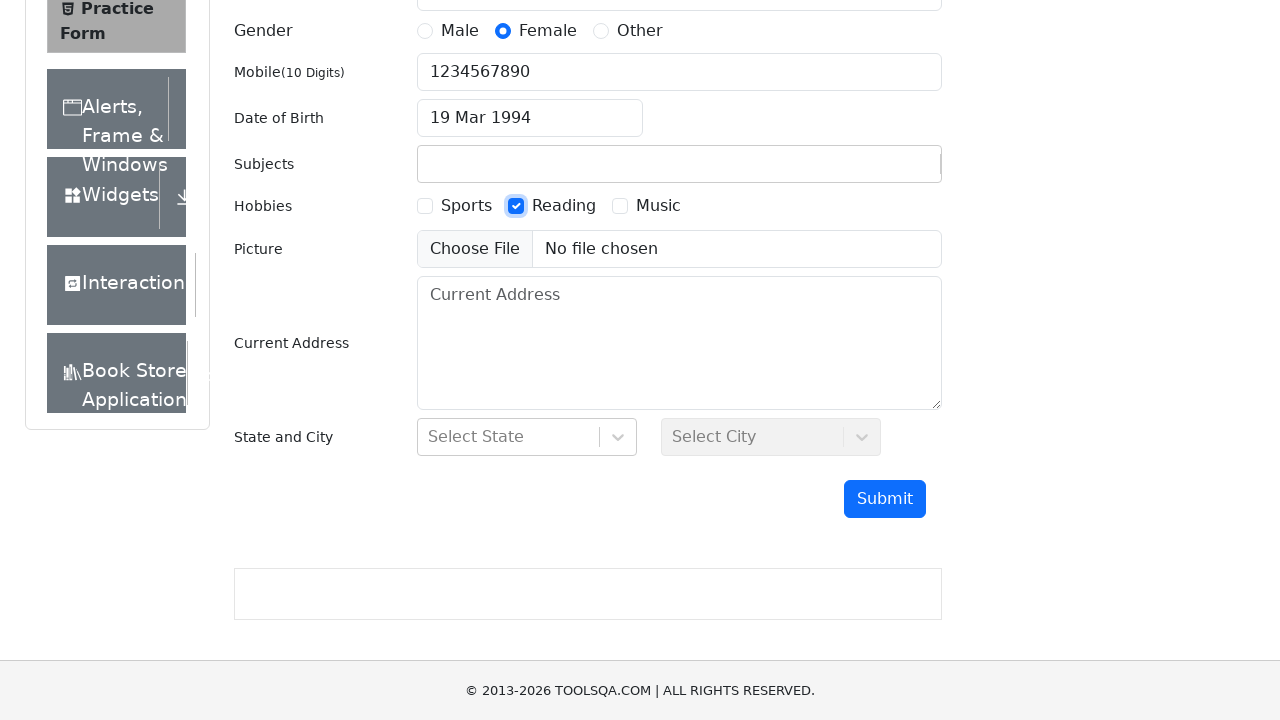